Tests that the Clear completed button displays correct text after marking an item complete.

Starting URL: https://demo.playwright.dev/todomvc

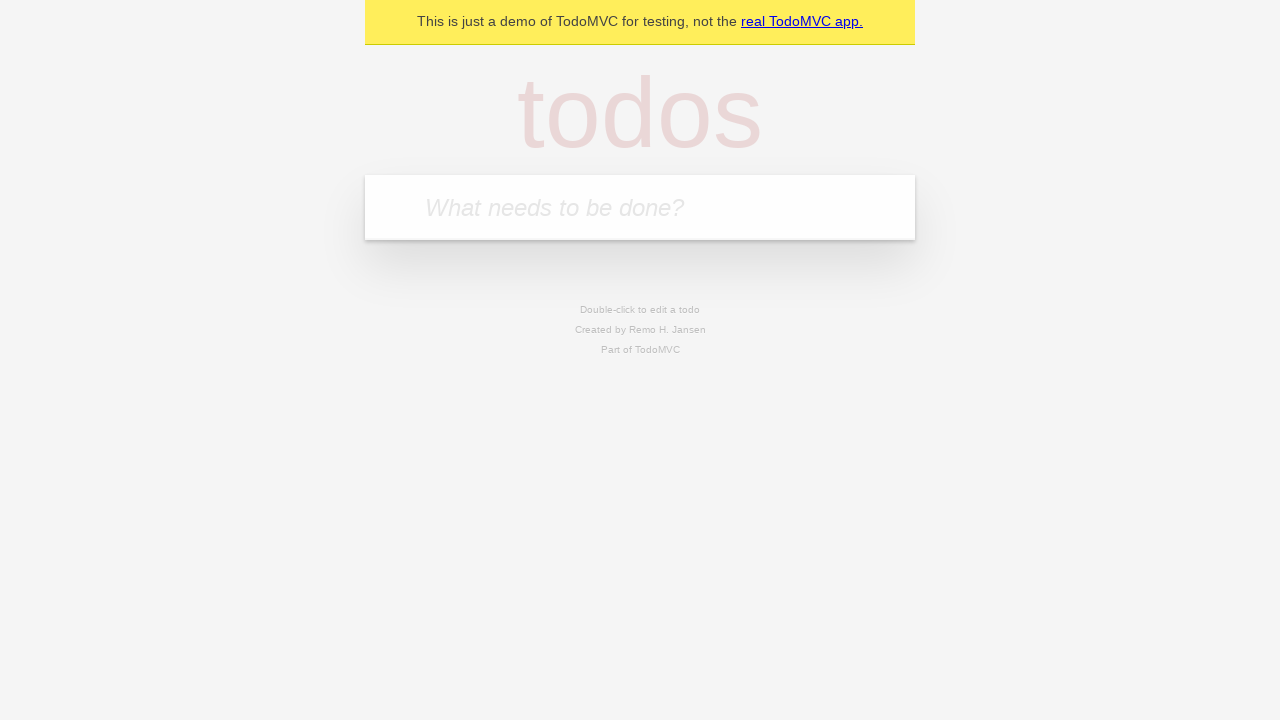

Filled todo input with 'buy some cheese' on internal:attr=[placeholder="What needs to be done?"i]
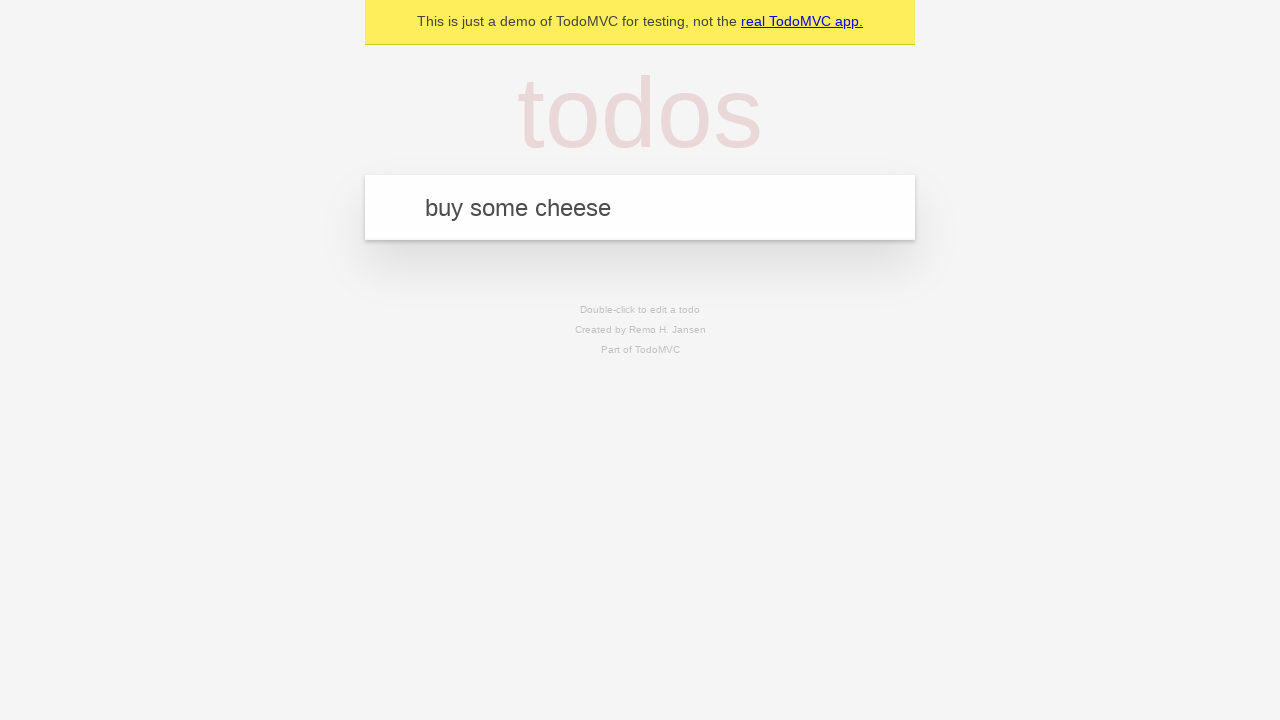

Pressed Enter to create first todo item on internal:attr=[placeholder="What needs to be done?"i]
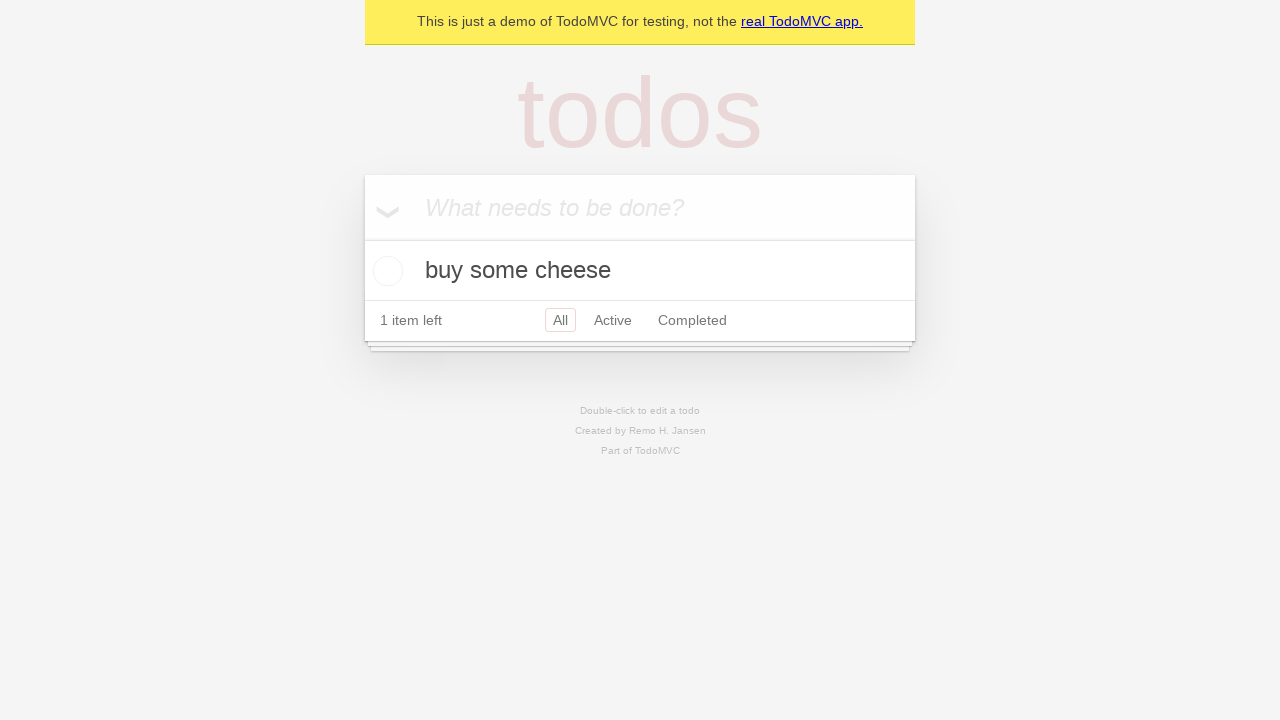

Filled todo input with 'feed the cat' on internal:attr=[placeholder="What needs to be done?"i]
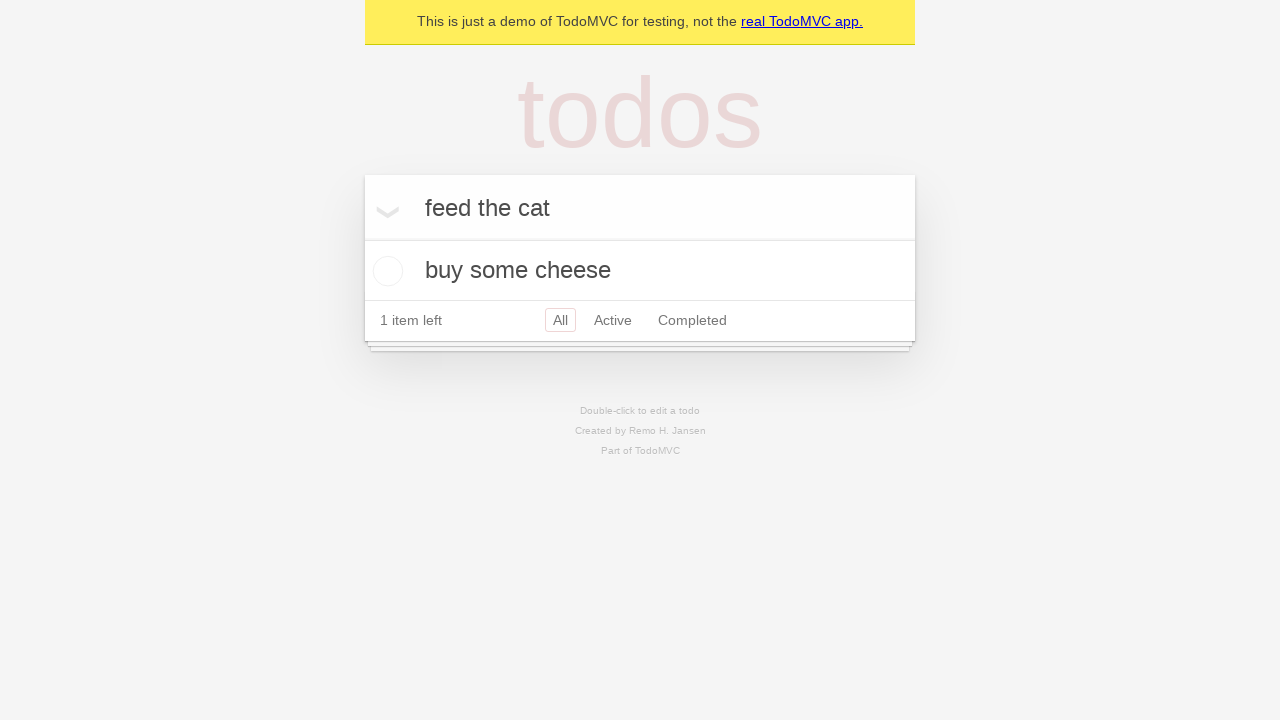

Pressed Enter to create second todo item on internal:attr=[placeholder="What needs to be done?"i]
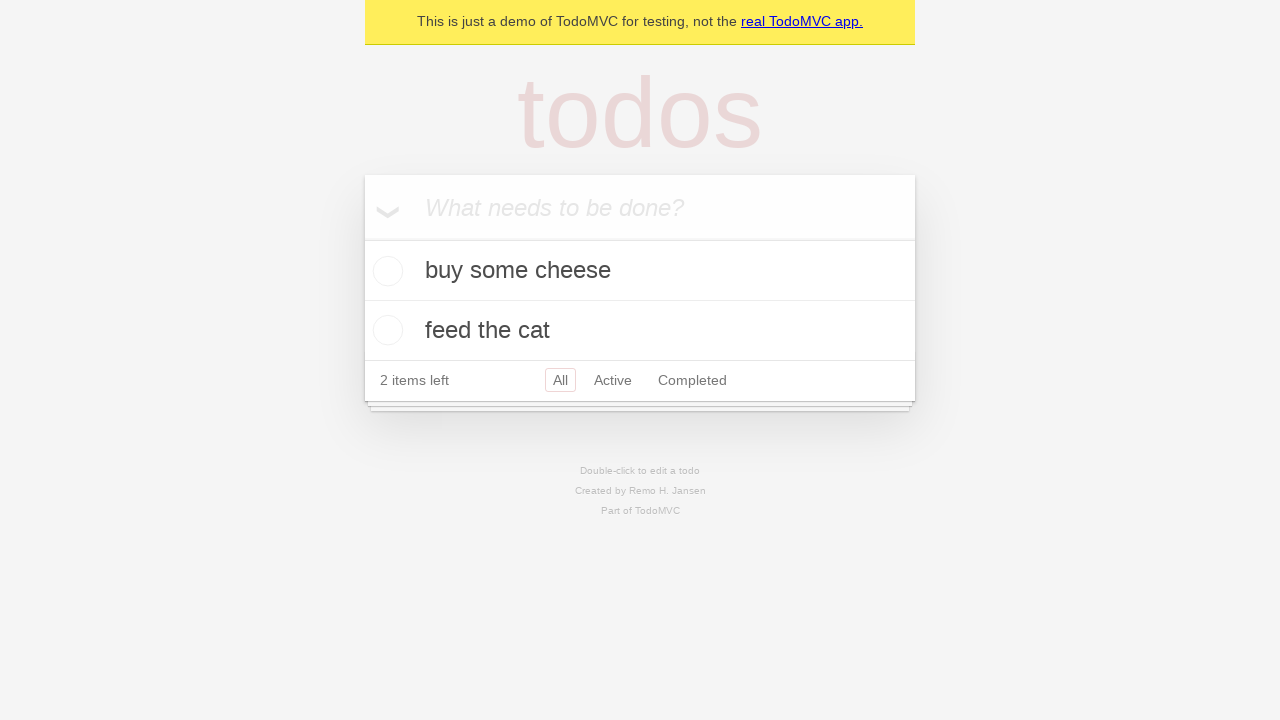

Filled todo input with 'book a doctors appointment' on internal:attr=[placeholder="What needs to be done?"i]
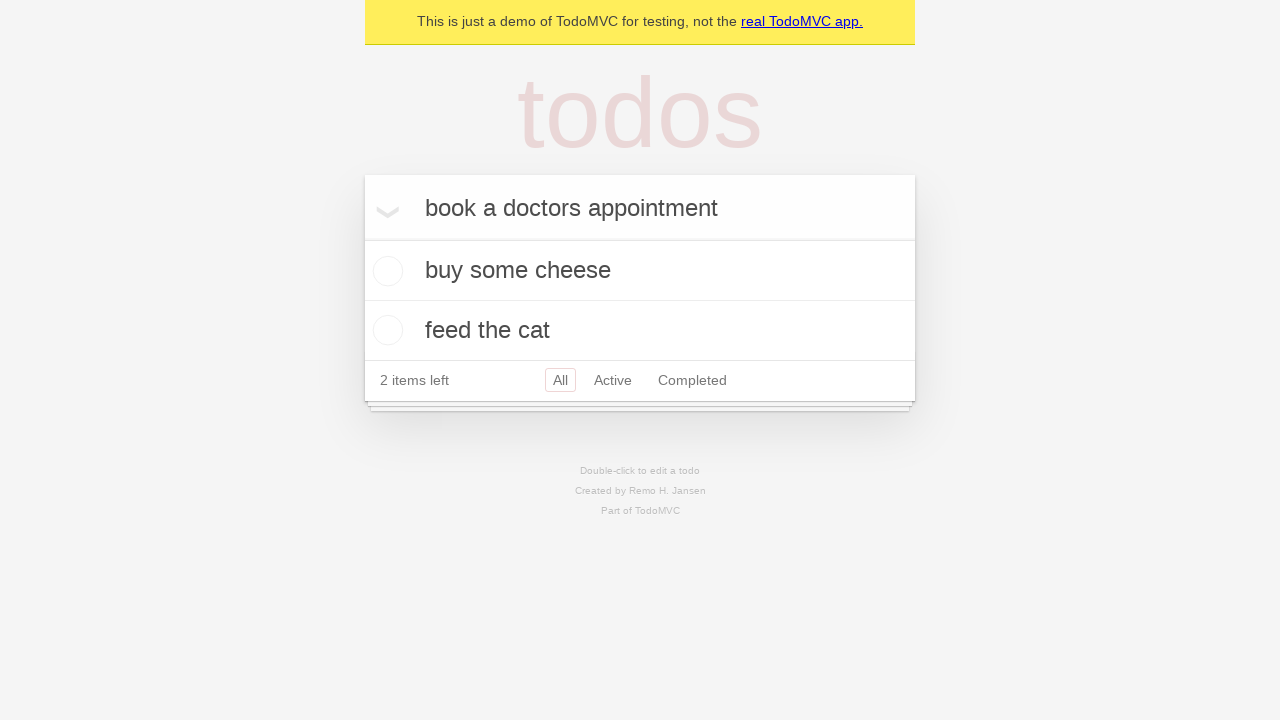

Pressed Enter to create third todo item on internal:attr=[placeholder="What needs to be done?"i]
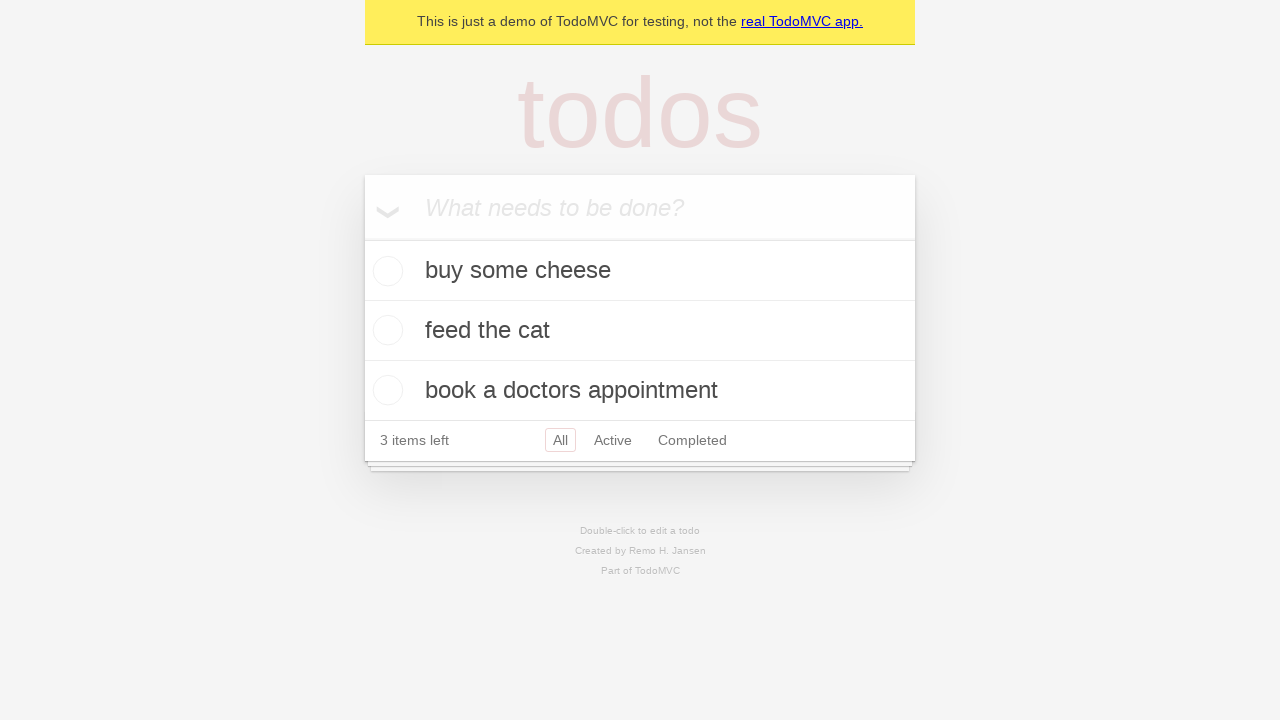

Checked the first todo item as completed at (385, 271) on .todo-list li .toggle >> nth=0
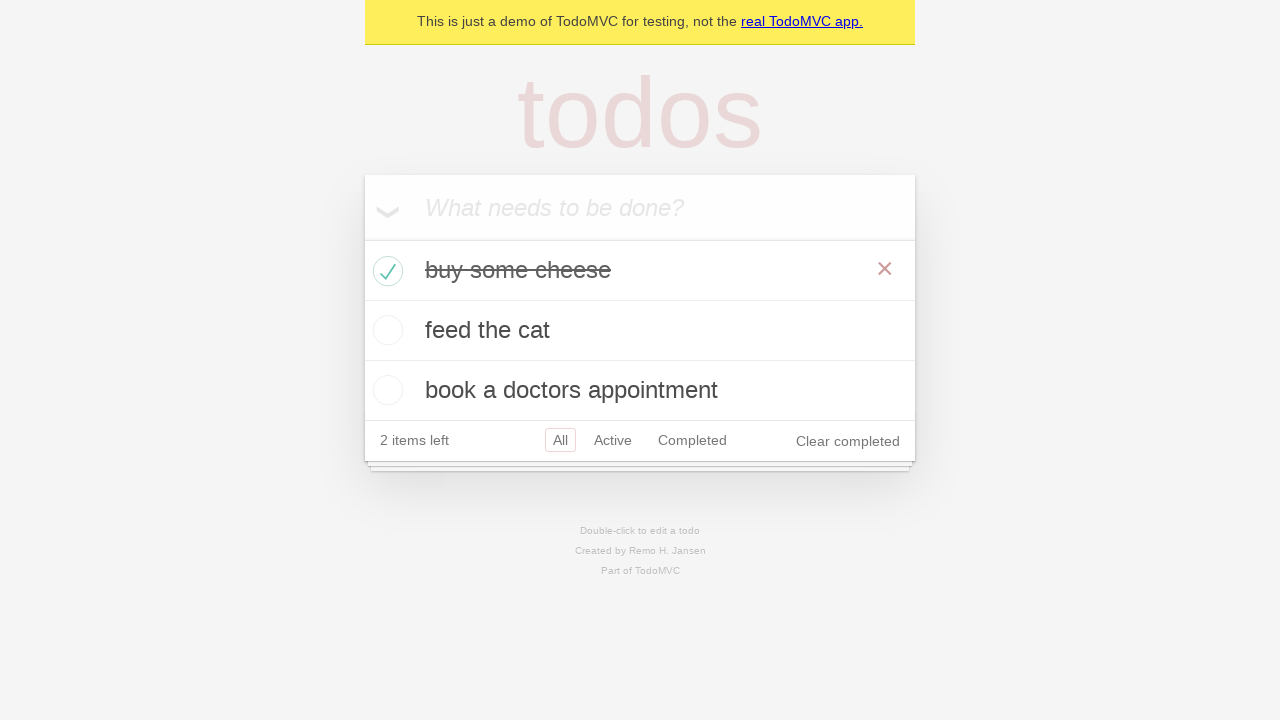

Clear completed button appeared and is visible
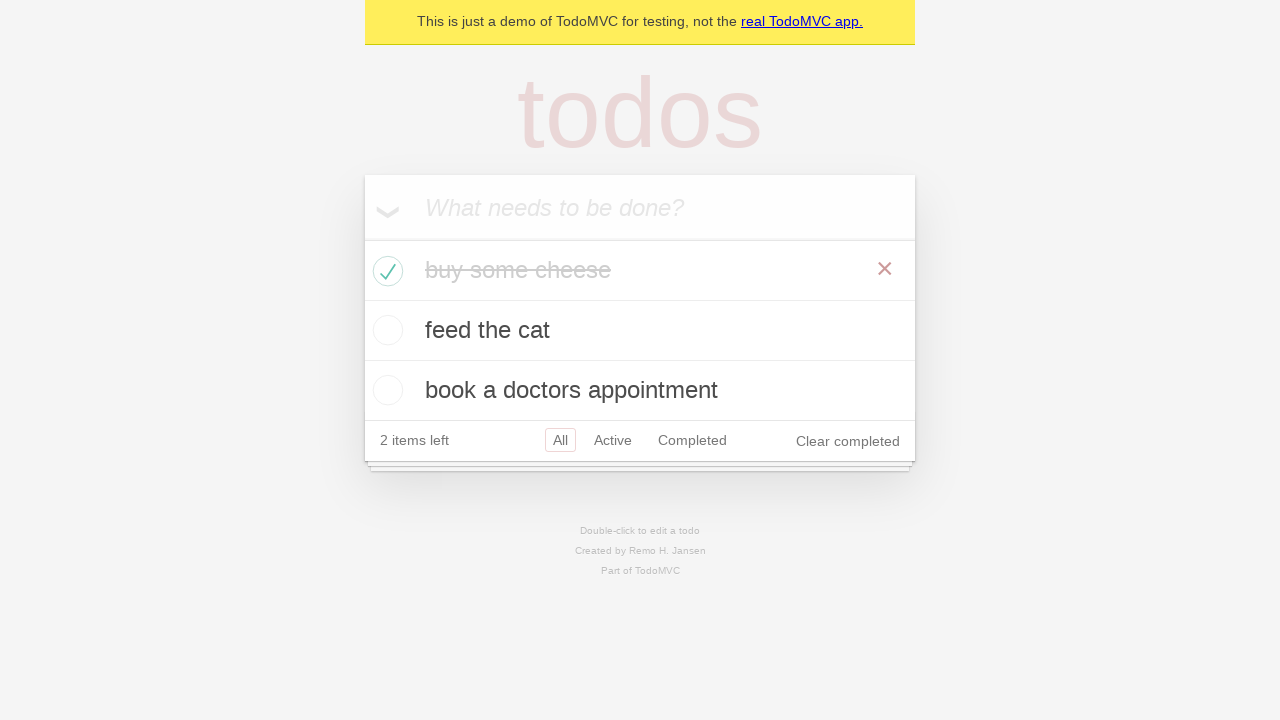

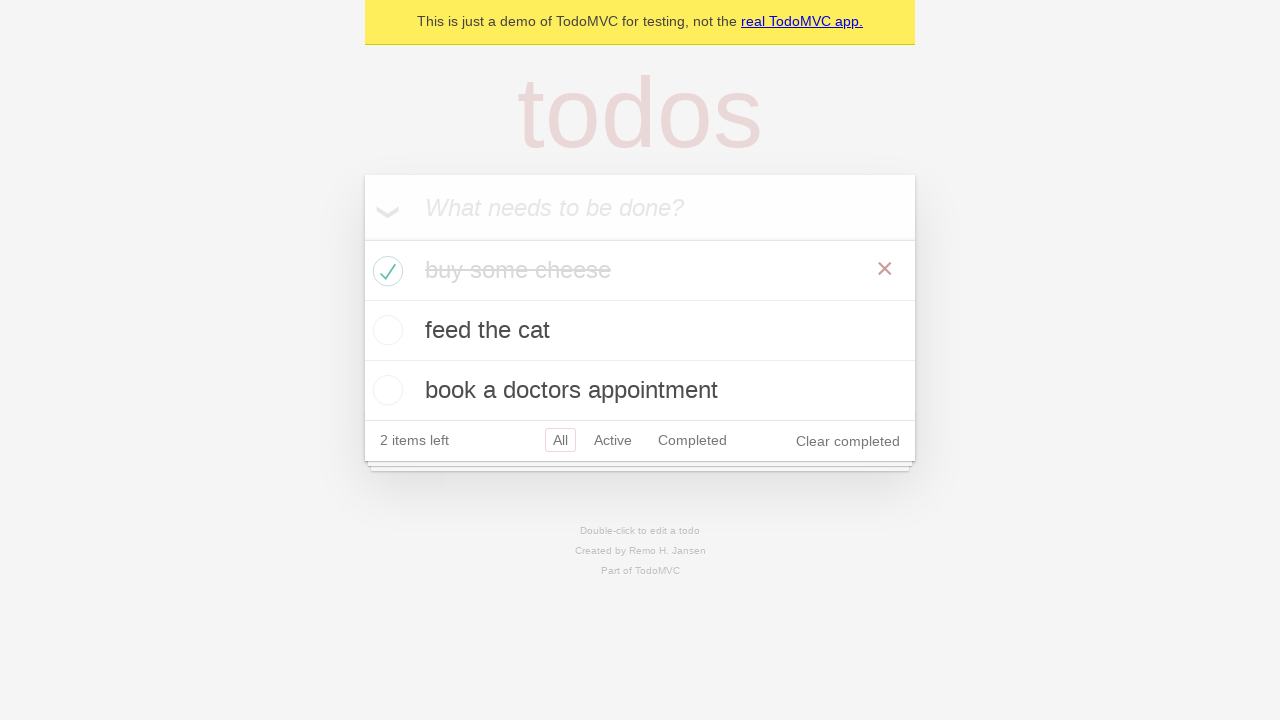